Tests browser window and tab management functionality by opening multiple tabs, switching between them, and manipulating window size and position.

Starting URL: https://katalon-demo-cura.herokuapp.com/profile.php#login

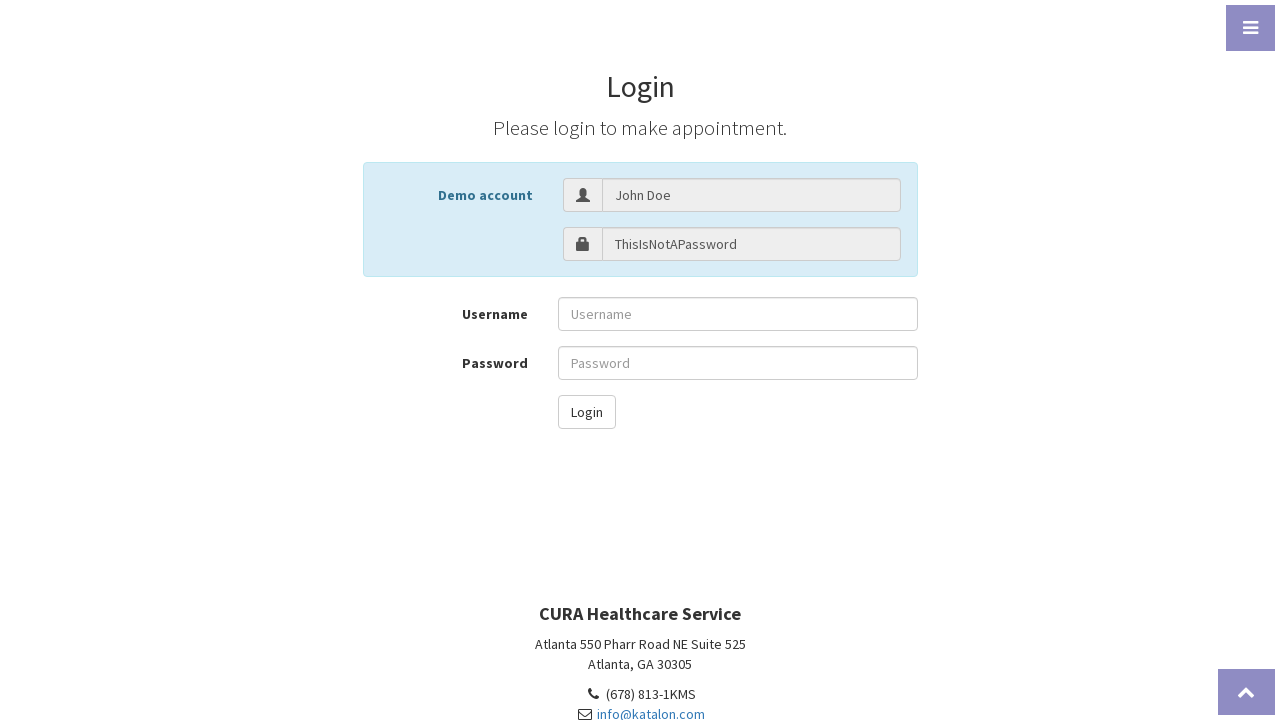

Opened a new tab in the browser context
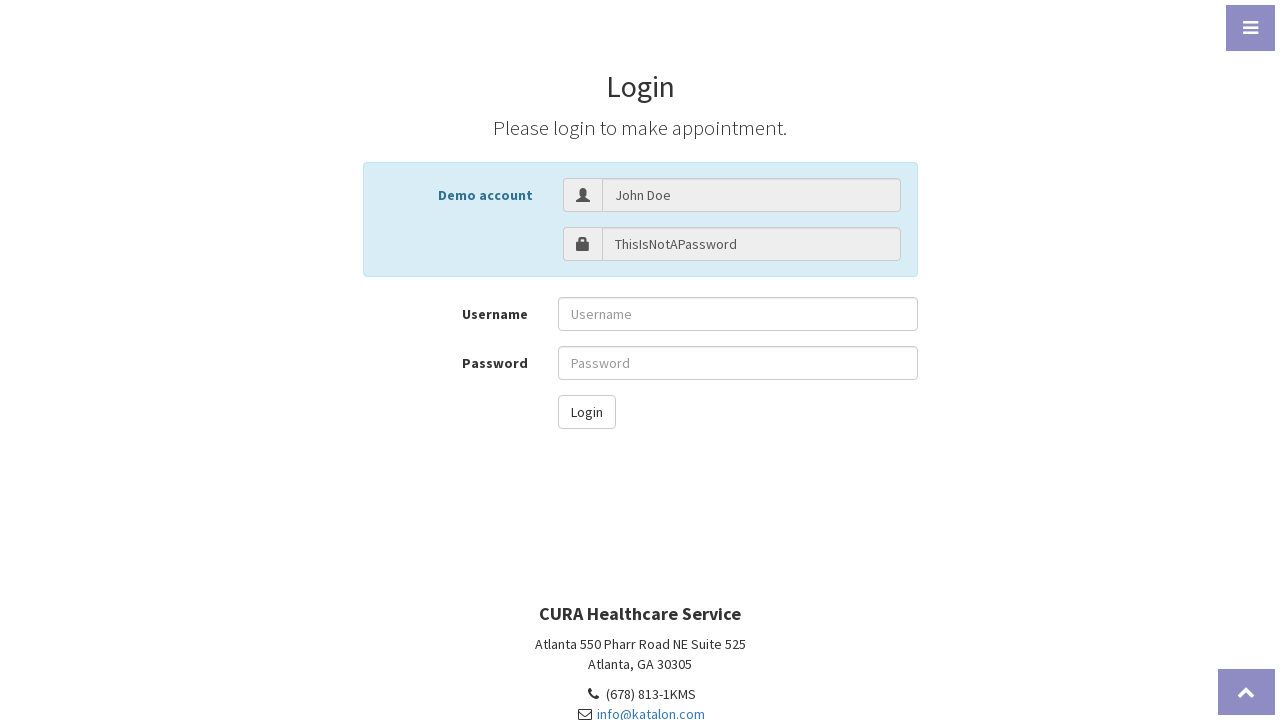

Navigated new tab to YouTube
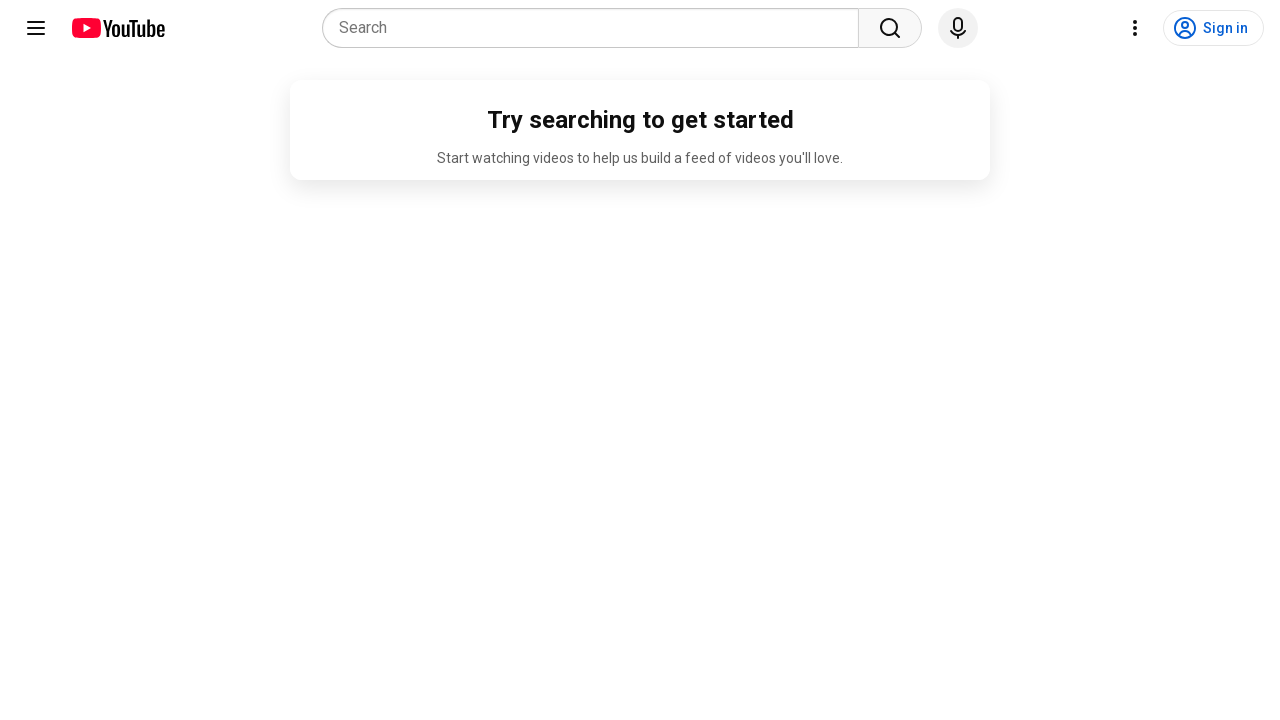

Retrieved all pages in the browser context
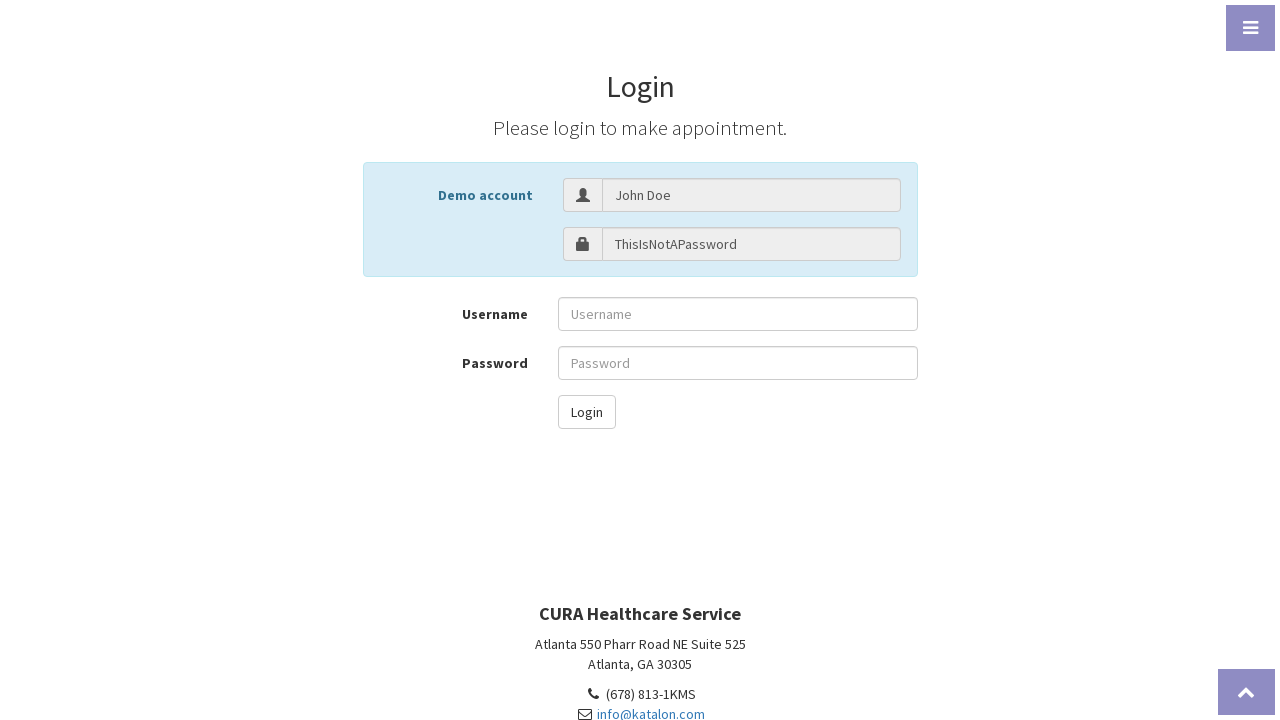

Switched back to the original tab
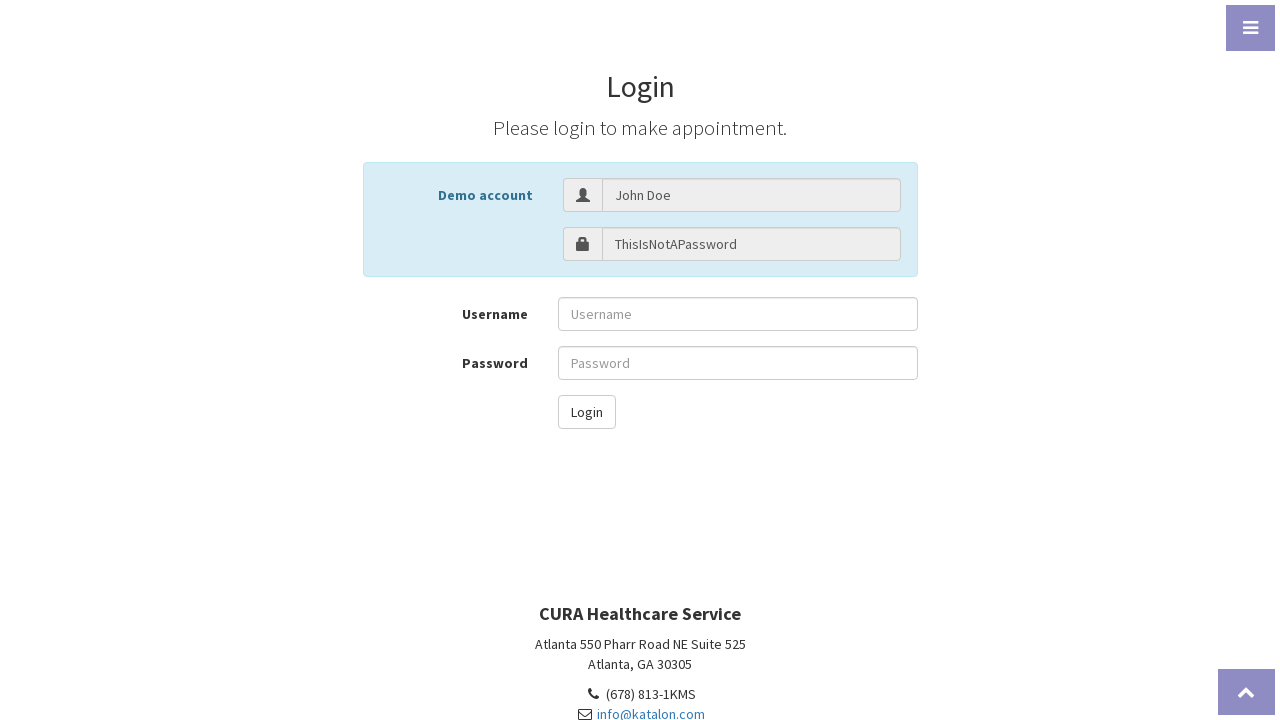

Set viewport to 1920x1080 to maximize window
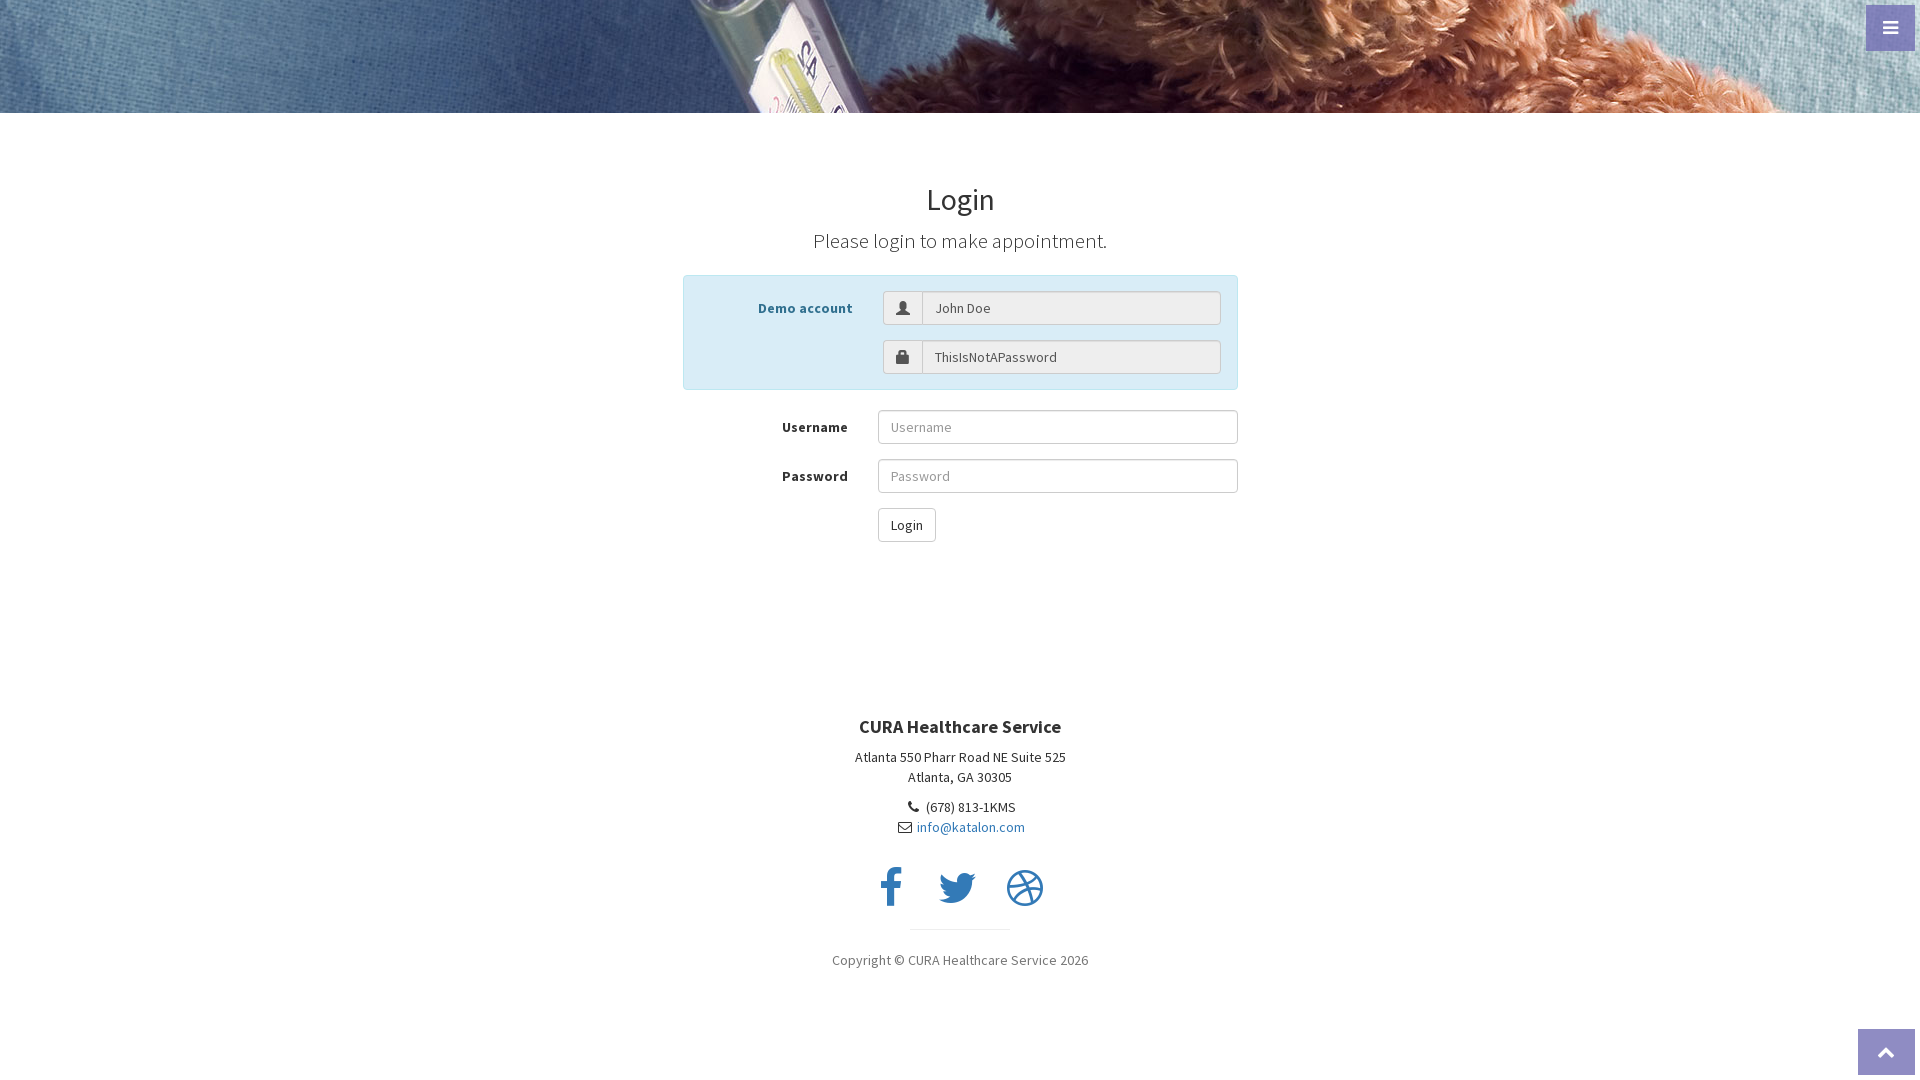

Set viewport to 400x600 for smaller window size
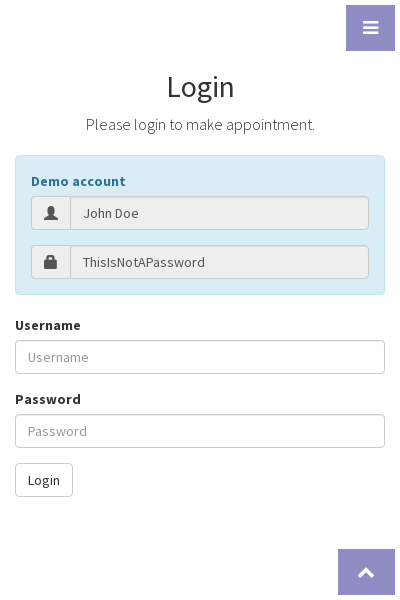

Closed the YouTube tab
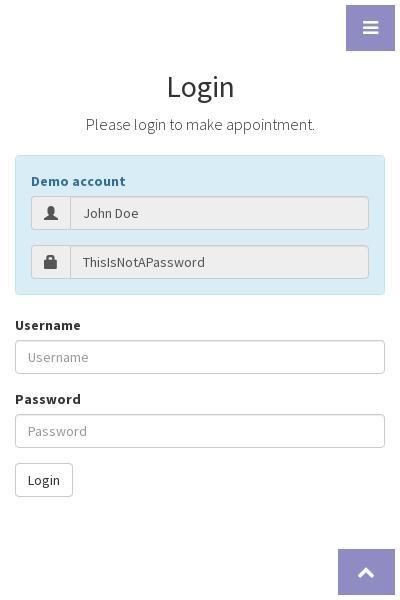

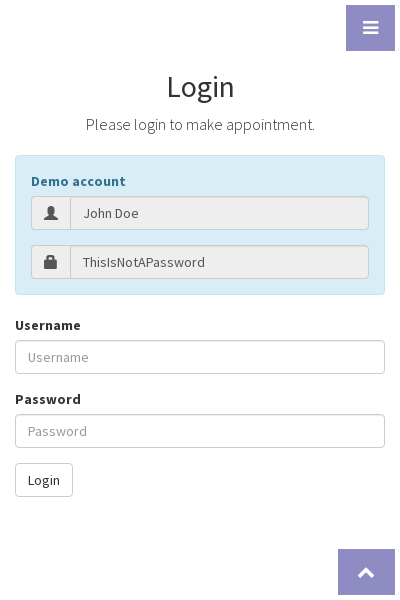